Tests nested frame navigation by switching between top (left, middle, right) and bottom frames, extracting text from each frame

Starting URL: https://the-internet.herokuapp.com/

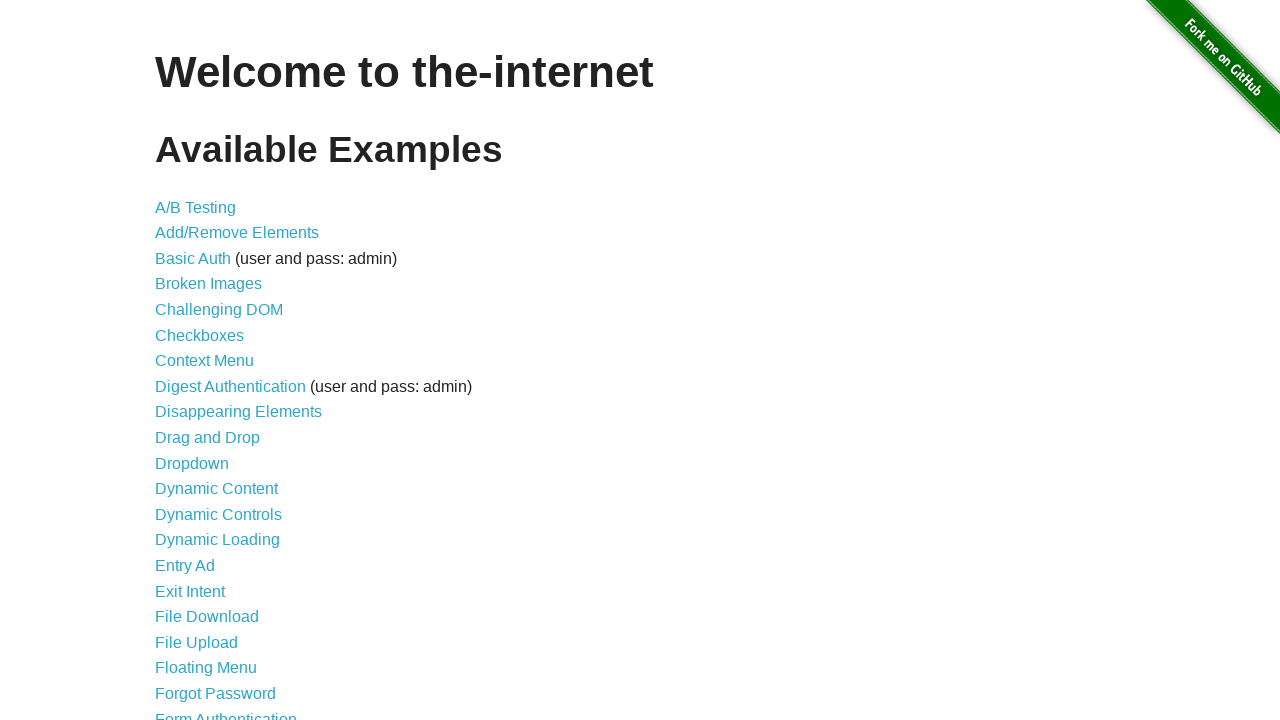

Clicked on Frames link at (182, 361) on text="Frames"
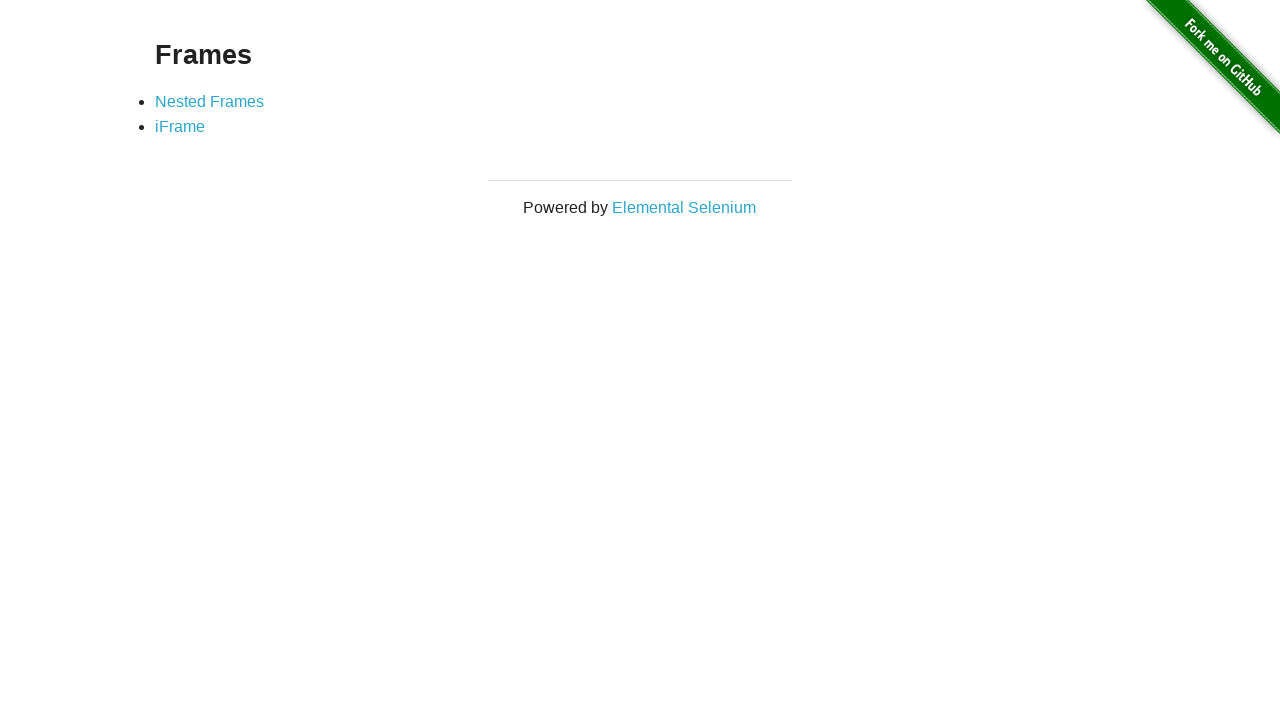

Clicked on Nested Frames link at (210, 101) on text="Nested Frames"
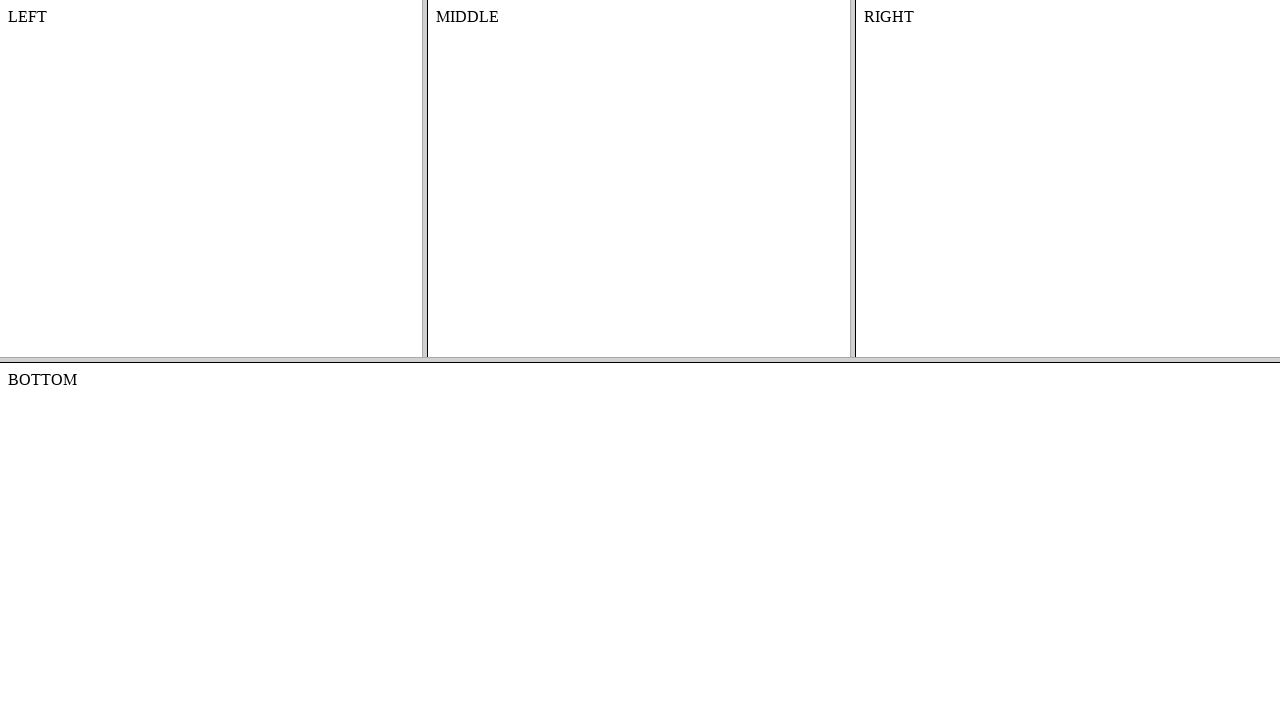

Switched to top frame
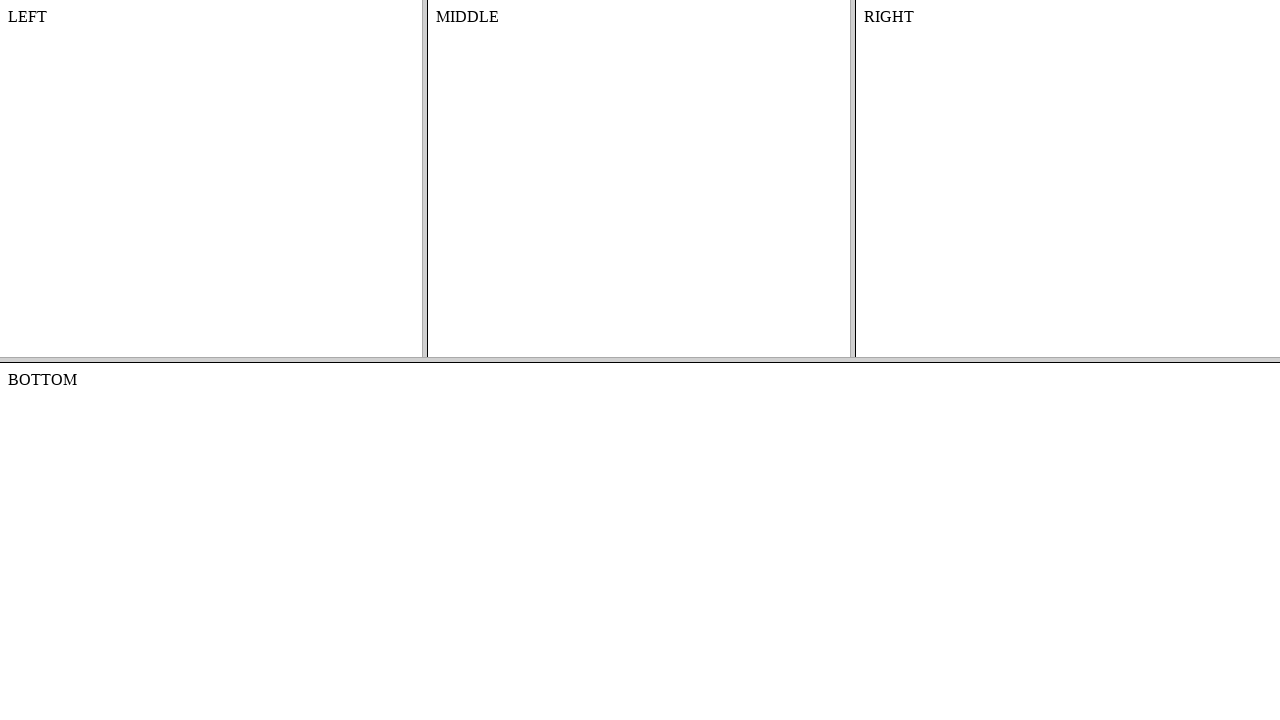

Switched to left frame within top frame
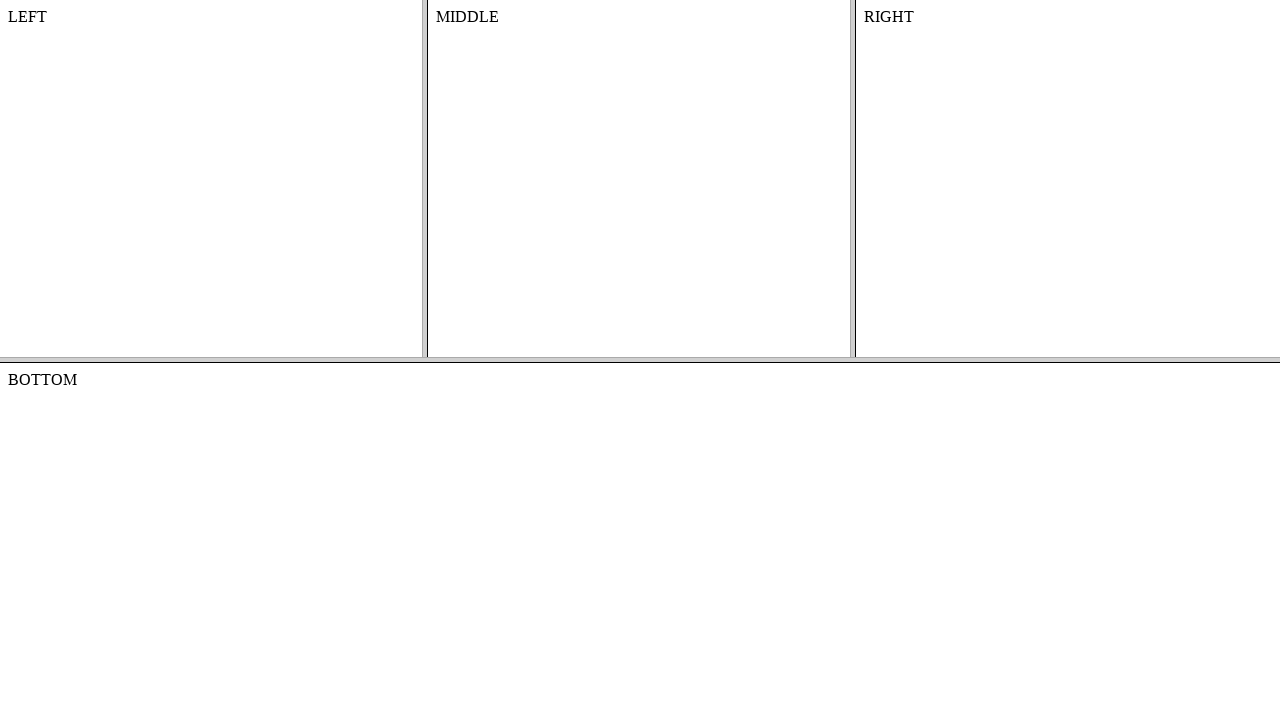

Extracted text from top left frame: 
    LEFT
    


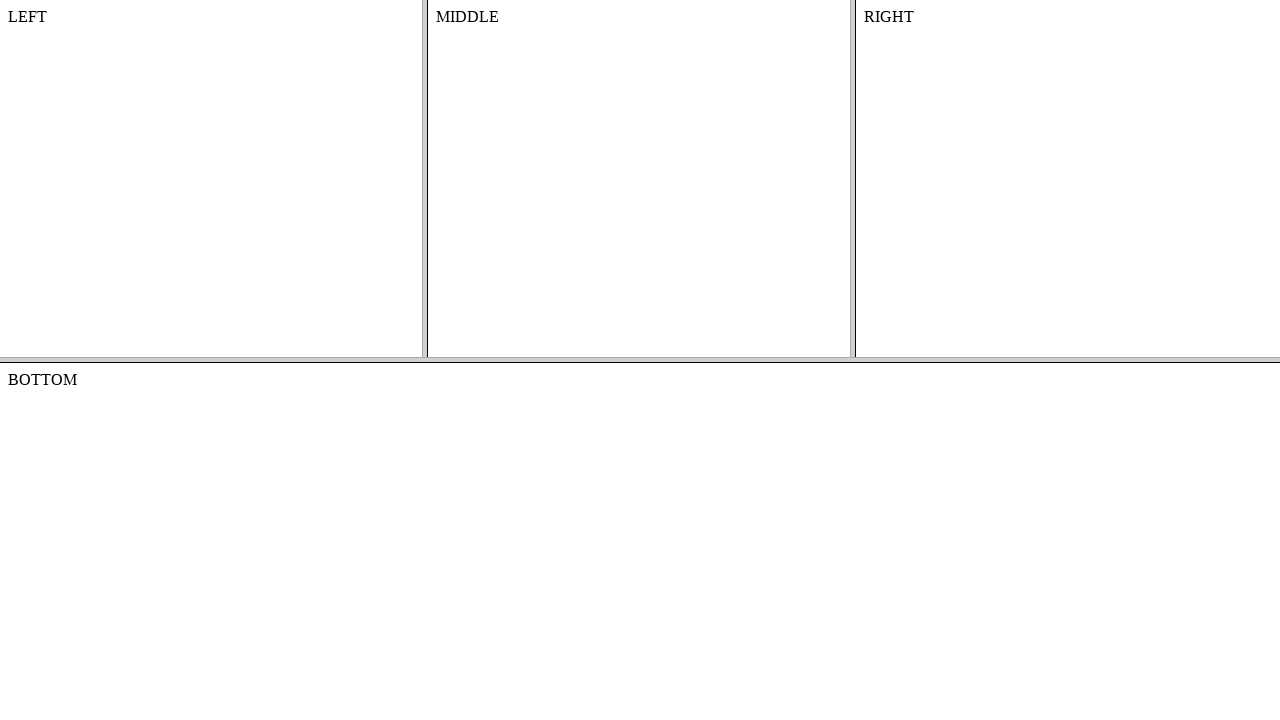

Switched to middle frame within top frame
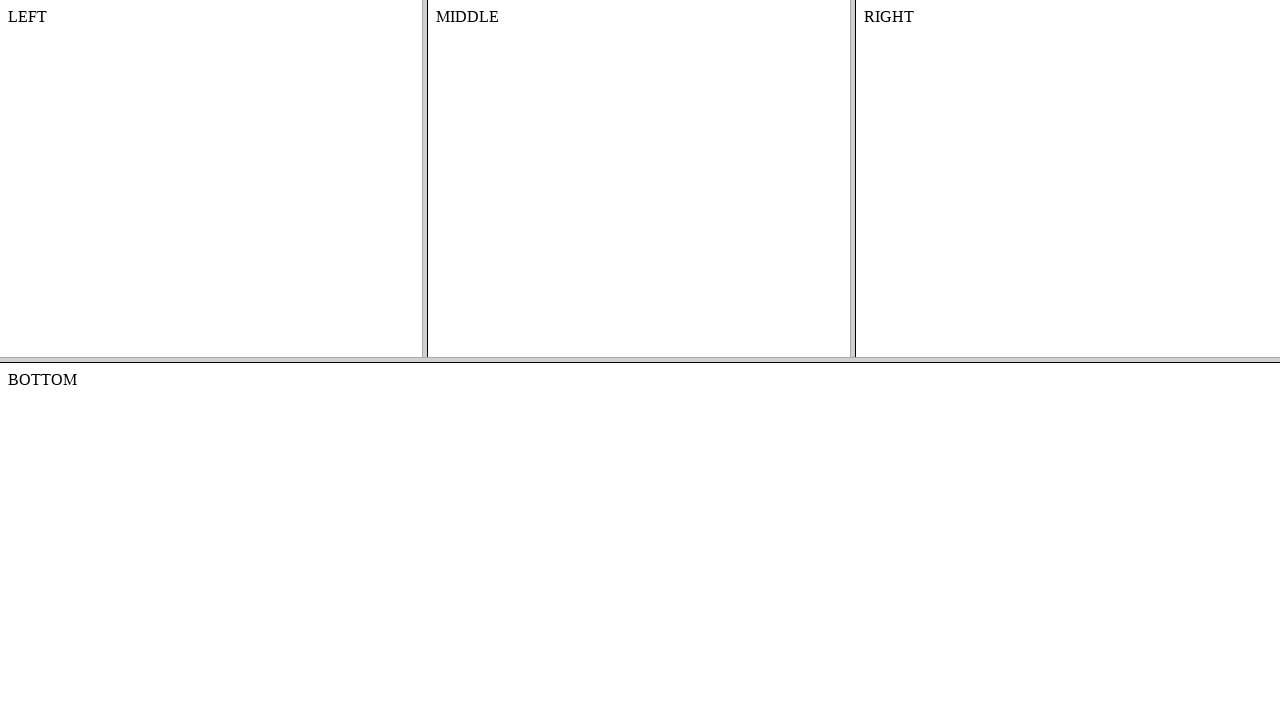

Extracted text from top middle frame: MIDDLE
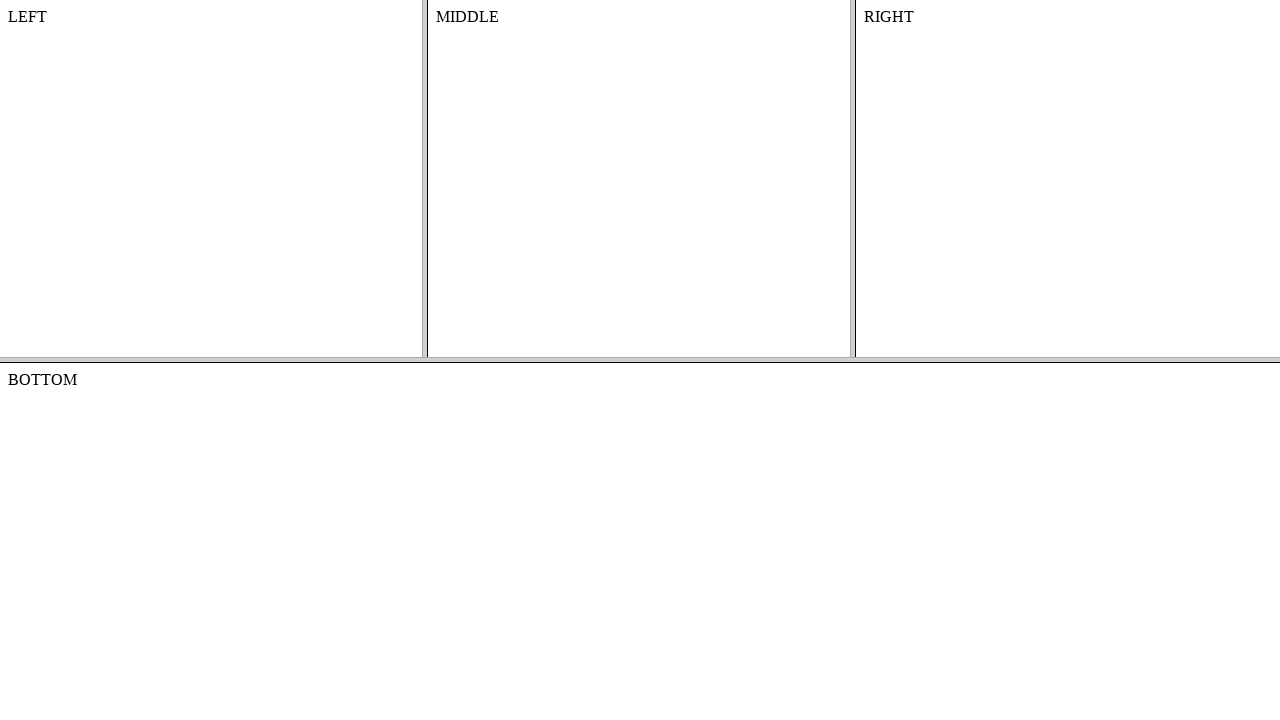

Switched to right frame within top frame
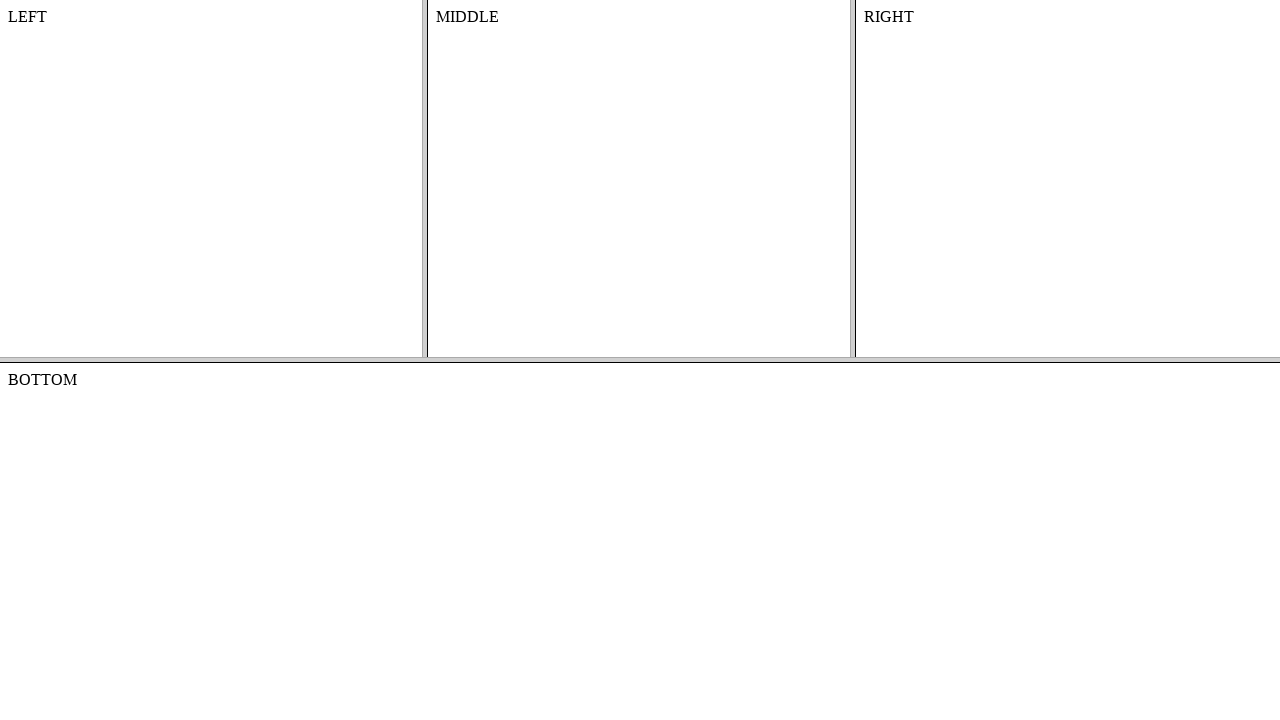

Extracted text from top right frame: 
    RIGHT
    


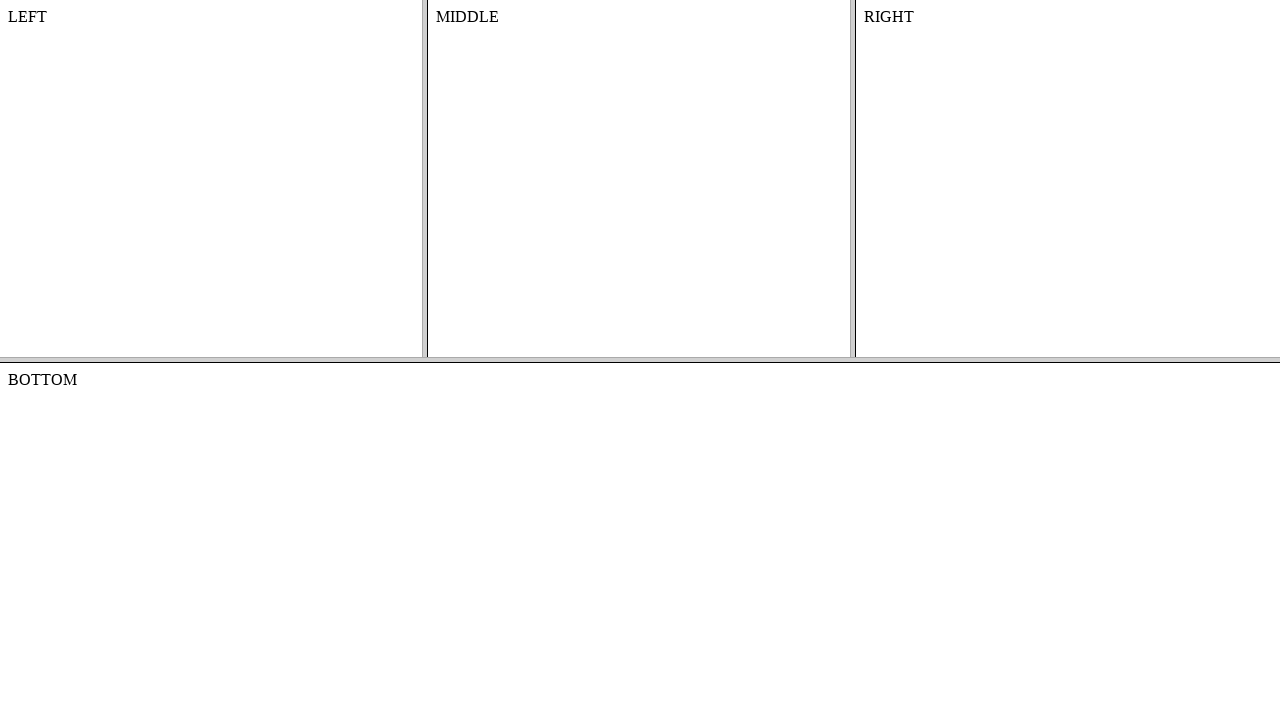

Switched to bottom frame
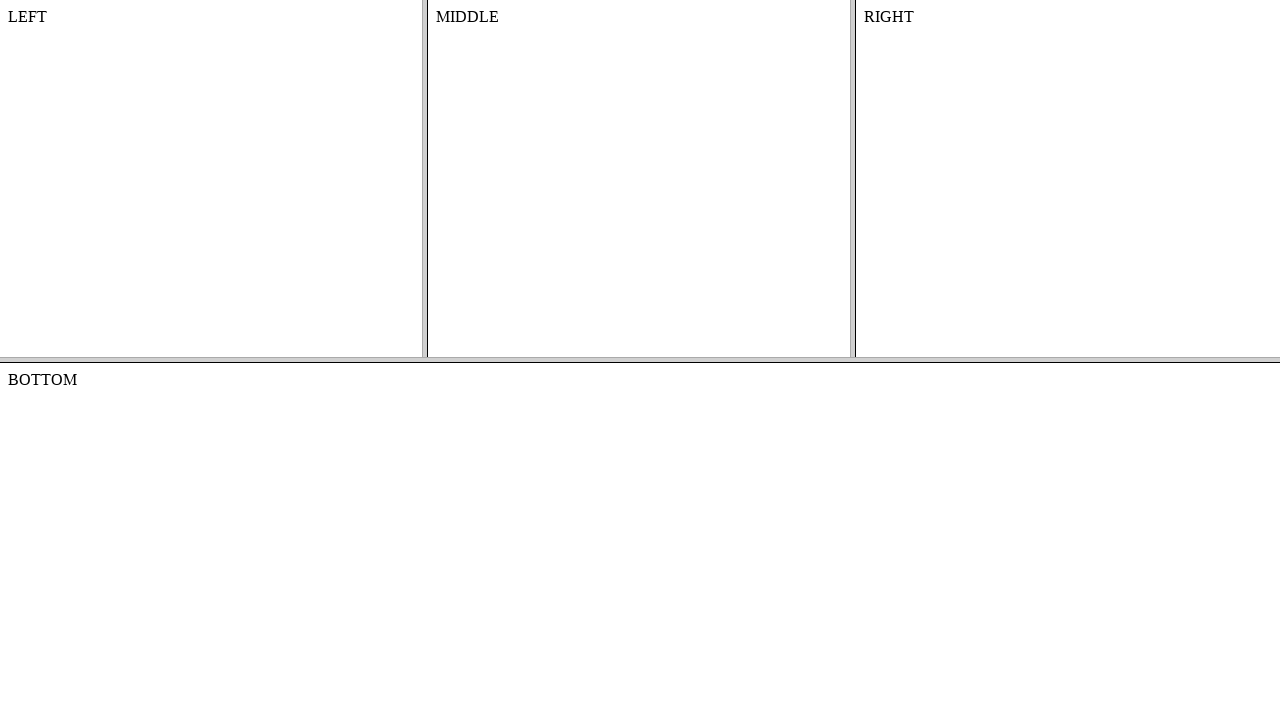

Extracted text from bottom frame: BOTTOM

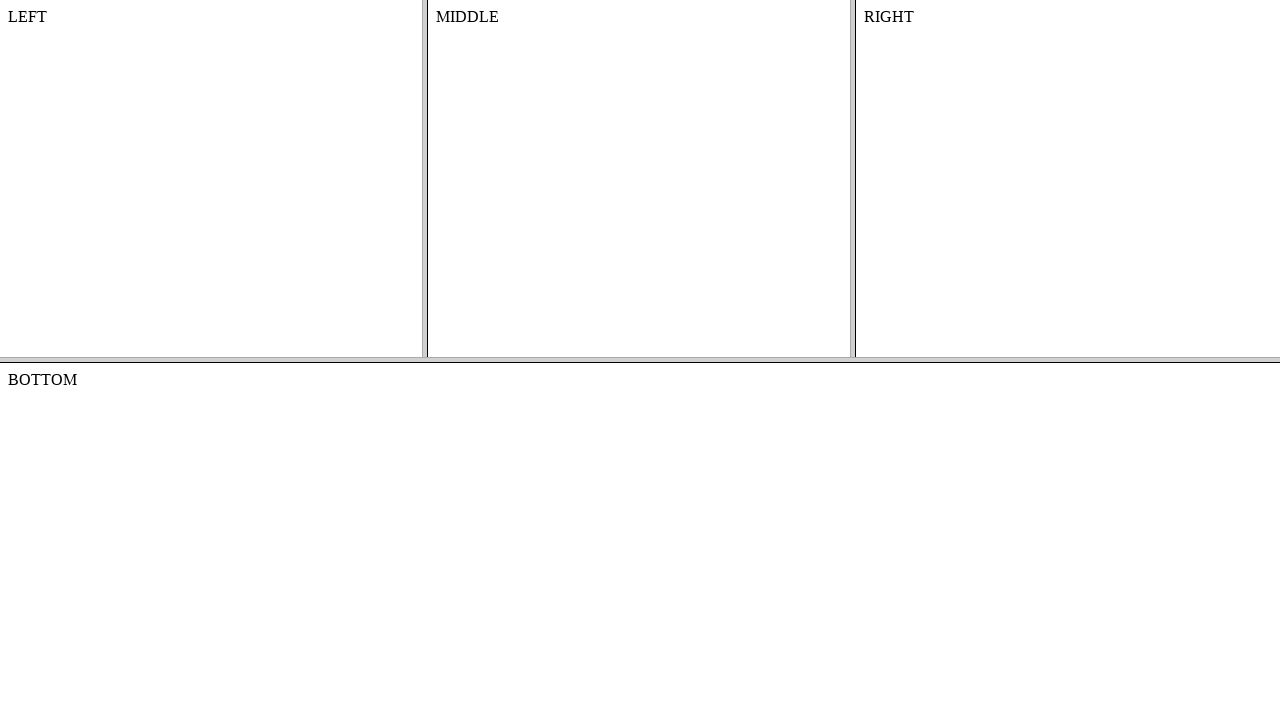

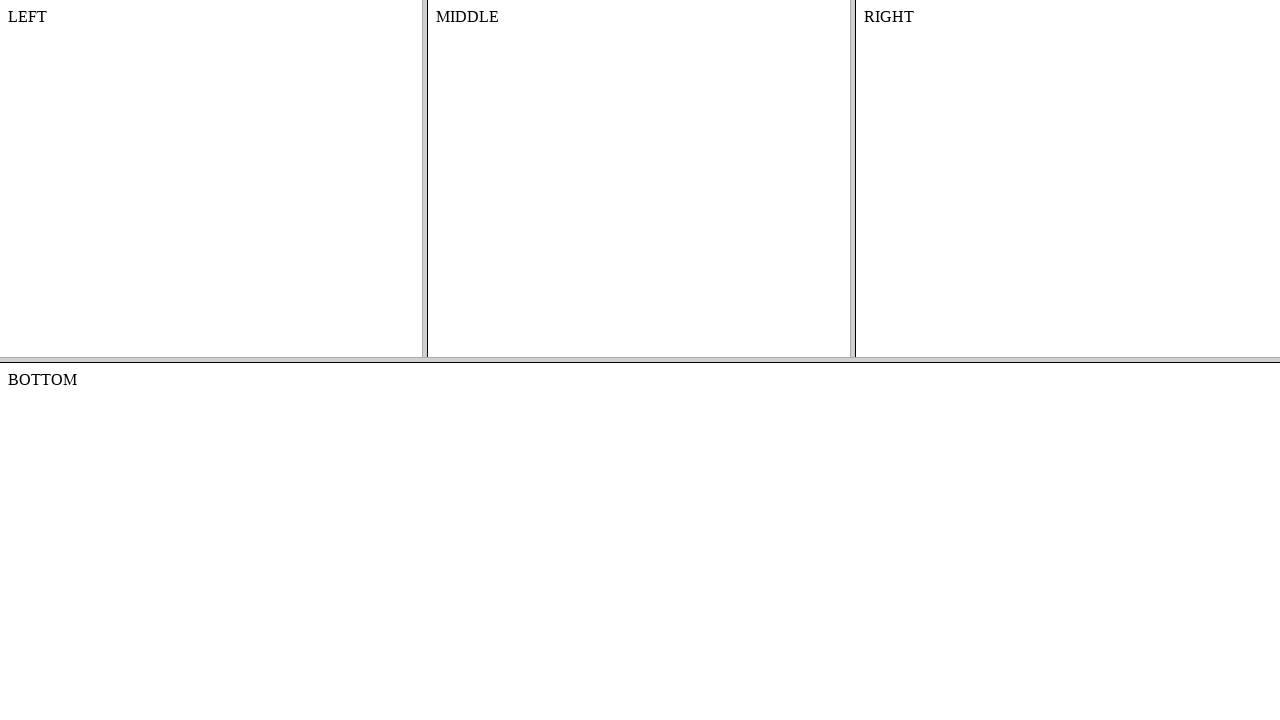